Tests interaction with a support chat widget by clicking through iframe-based popup elements and filling in a message field in the chat interface

Starting URL: https://ajs.su/

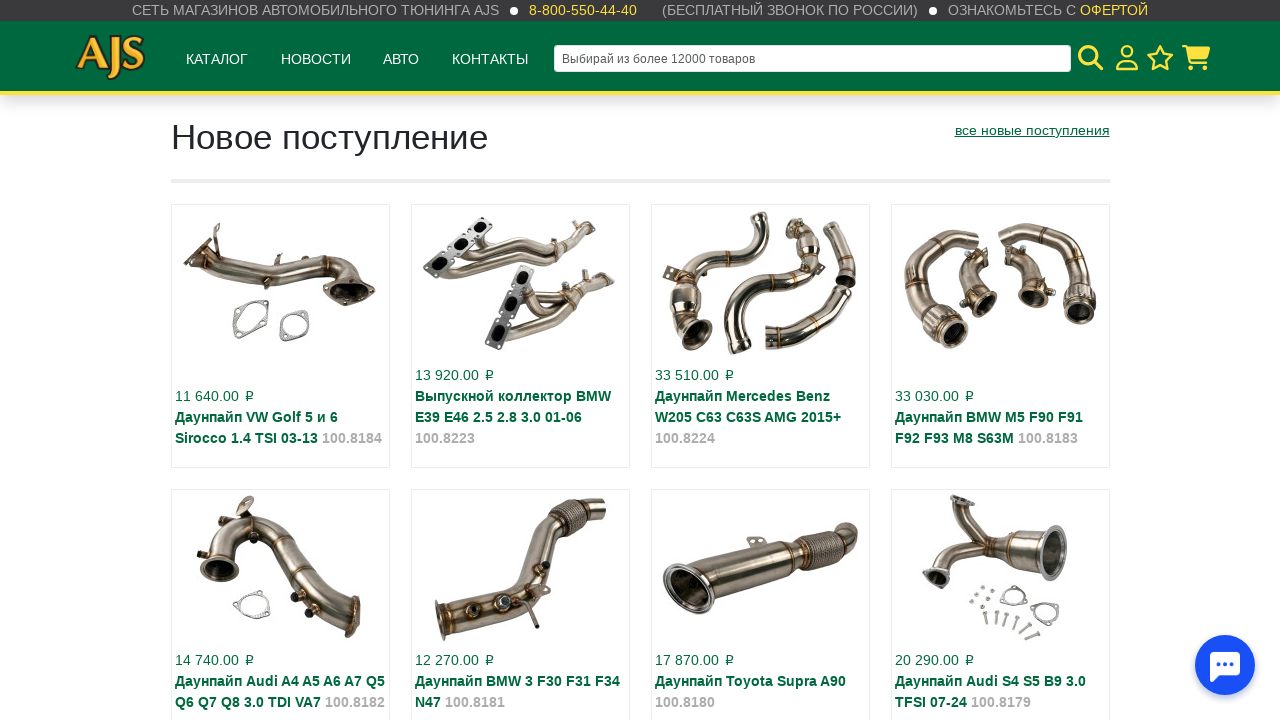

Located the small popup iframe
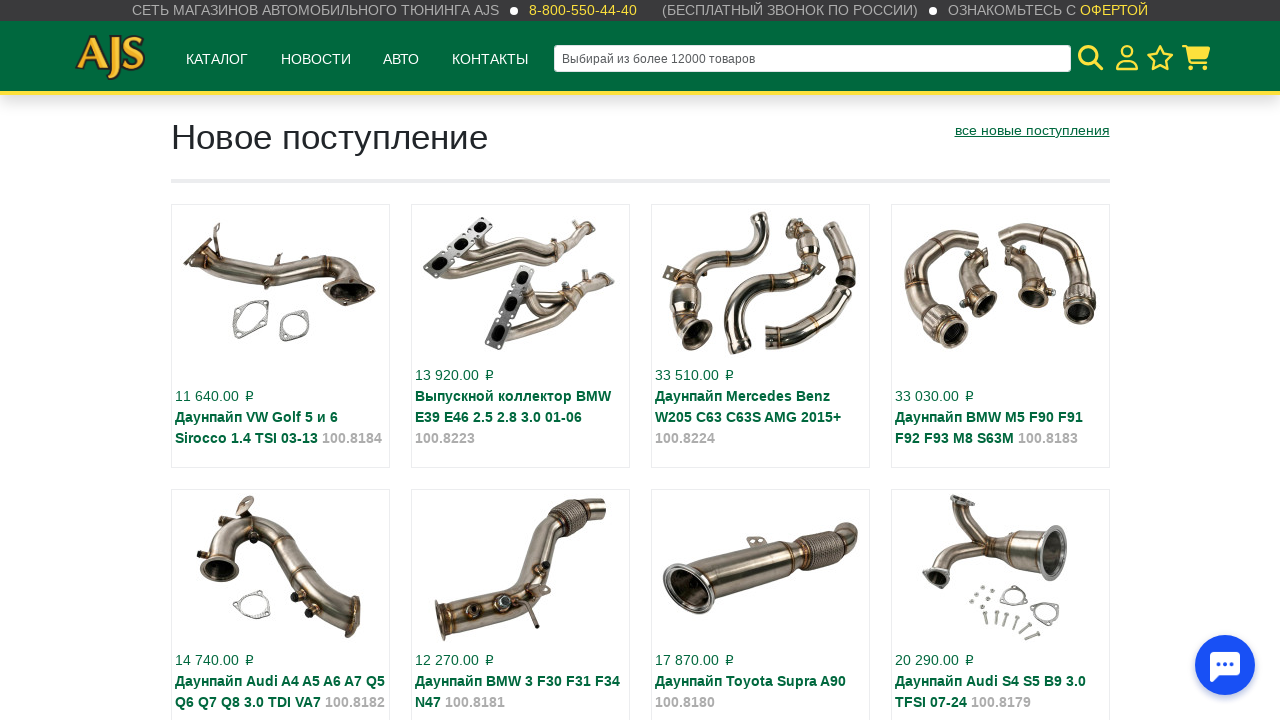

Clicked on the chat popup to open it at (1230, 23) on #carrot-popup-small-frame >> internal:control=enter-frame >> xpath=//*[@id="carr
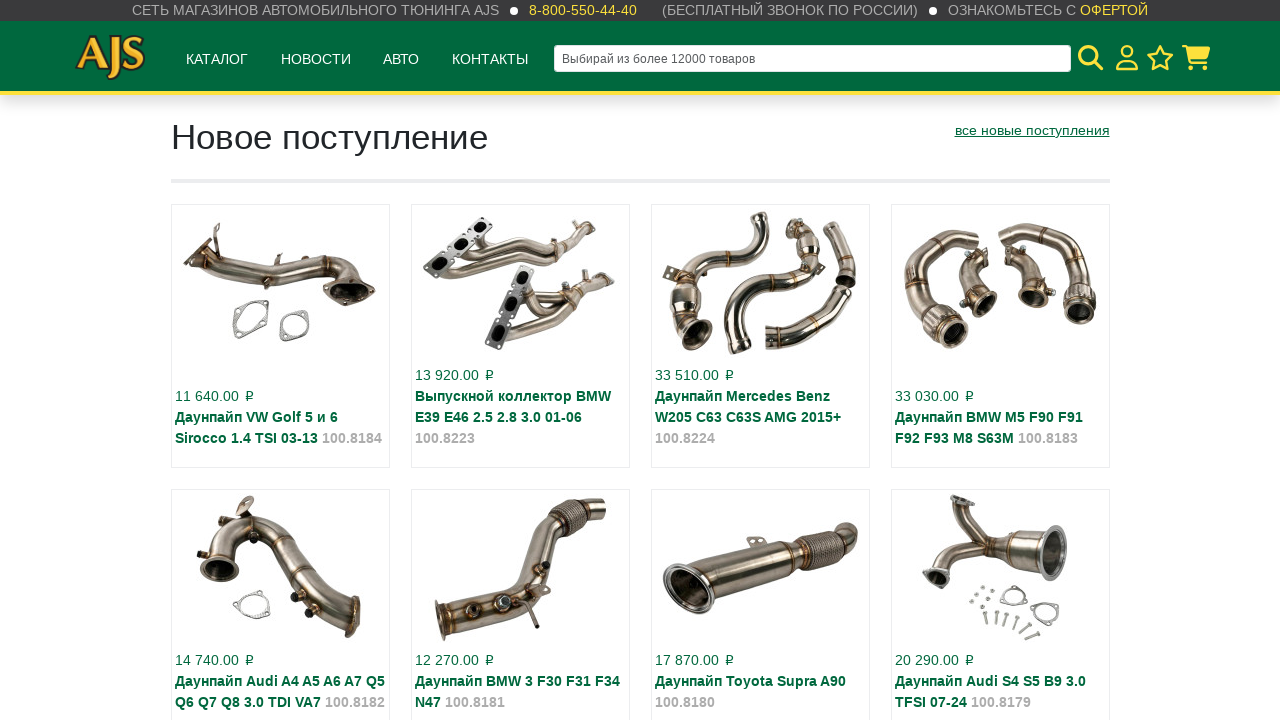

Waited 3 seconds for popup to initialize
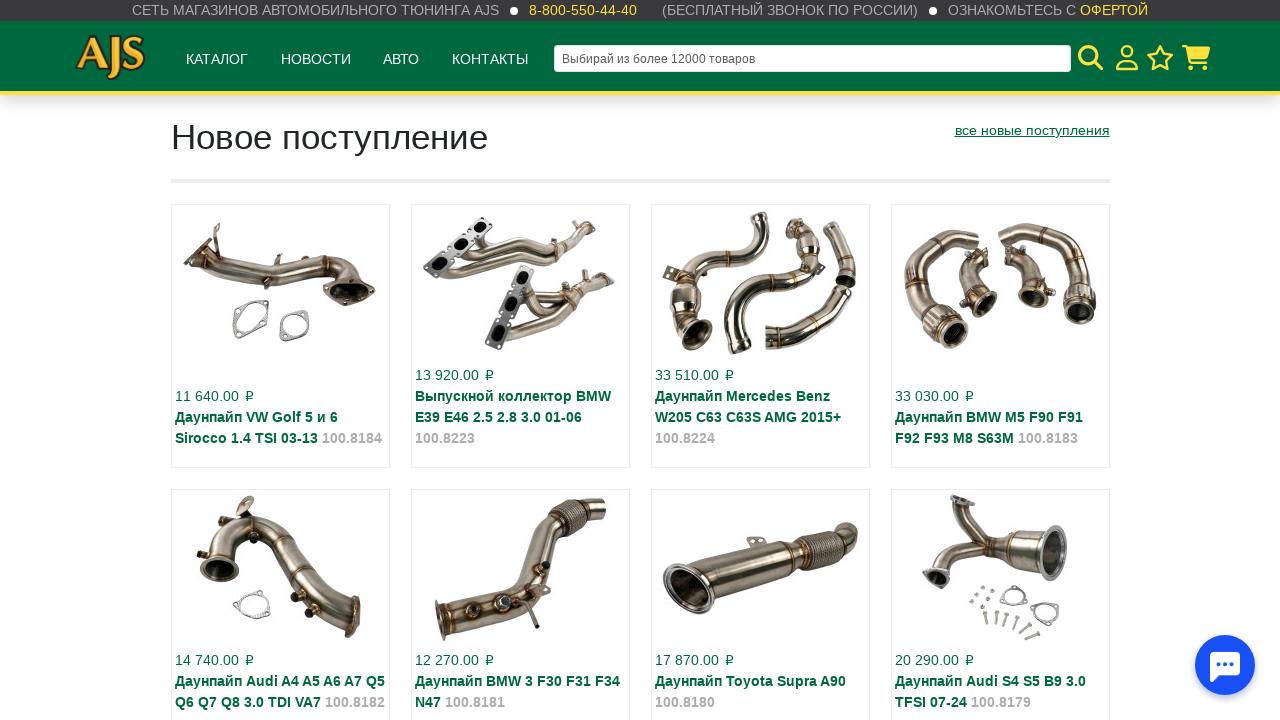

Located the collapsed messenger iframe
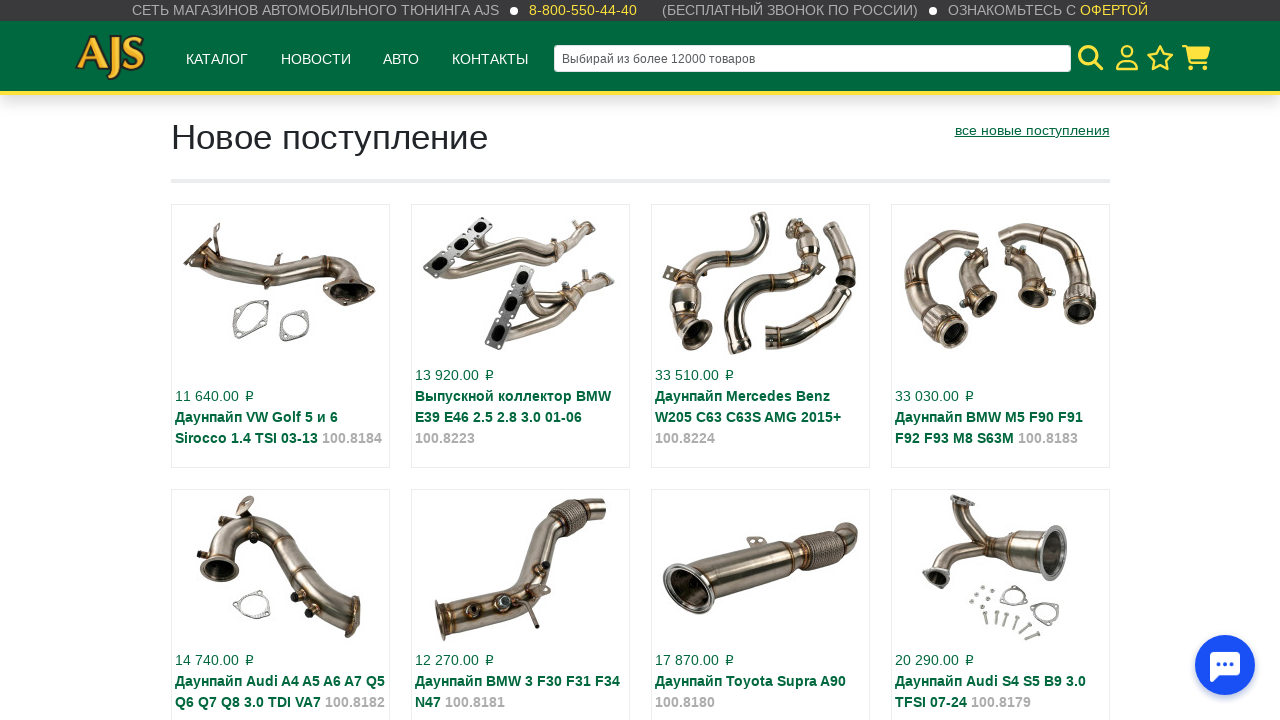

Clicked on the collapsed messenger frame at (1225, 665) on #carrot-messenger-collapsed-frame >> internal:control=enter-frame >> body > div
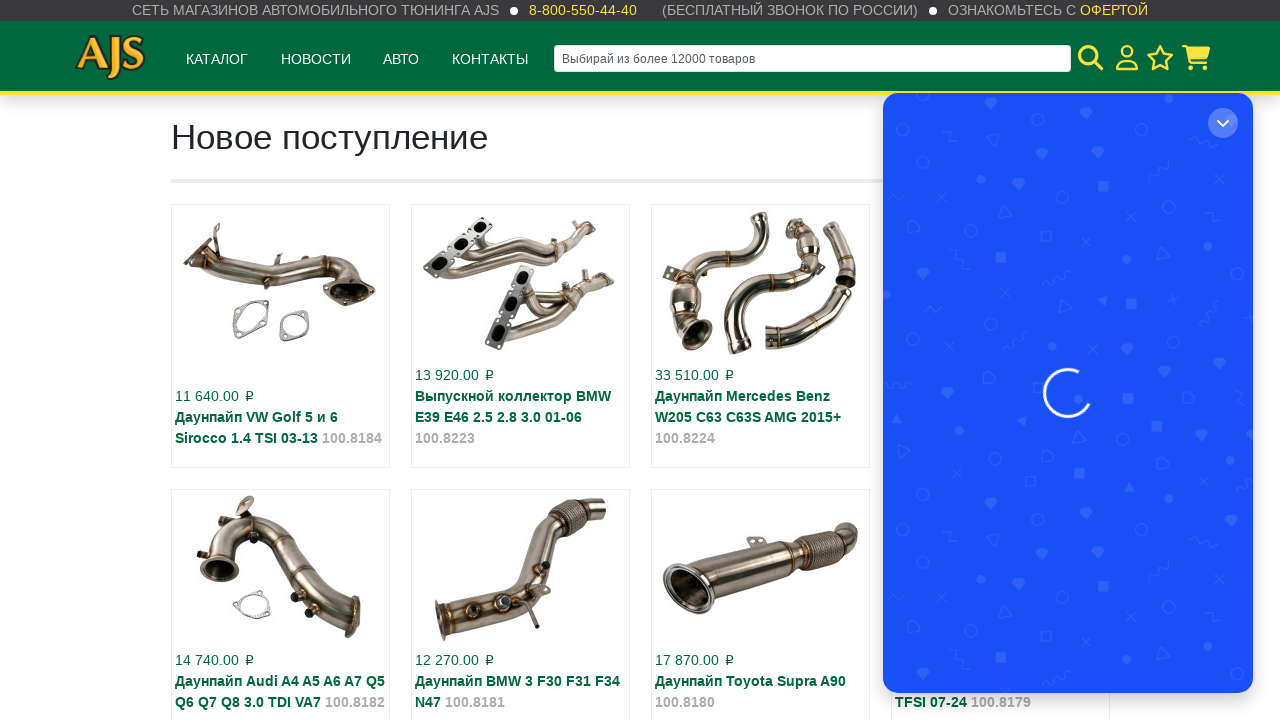

Waited 3 seconds for messenger to expand
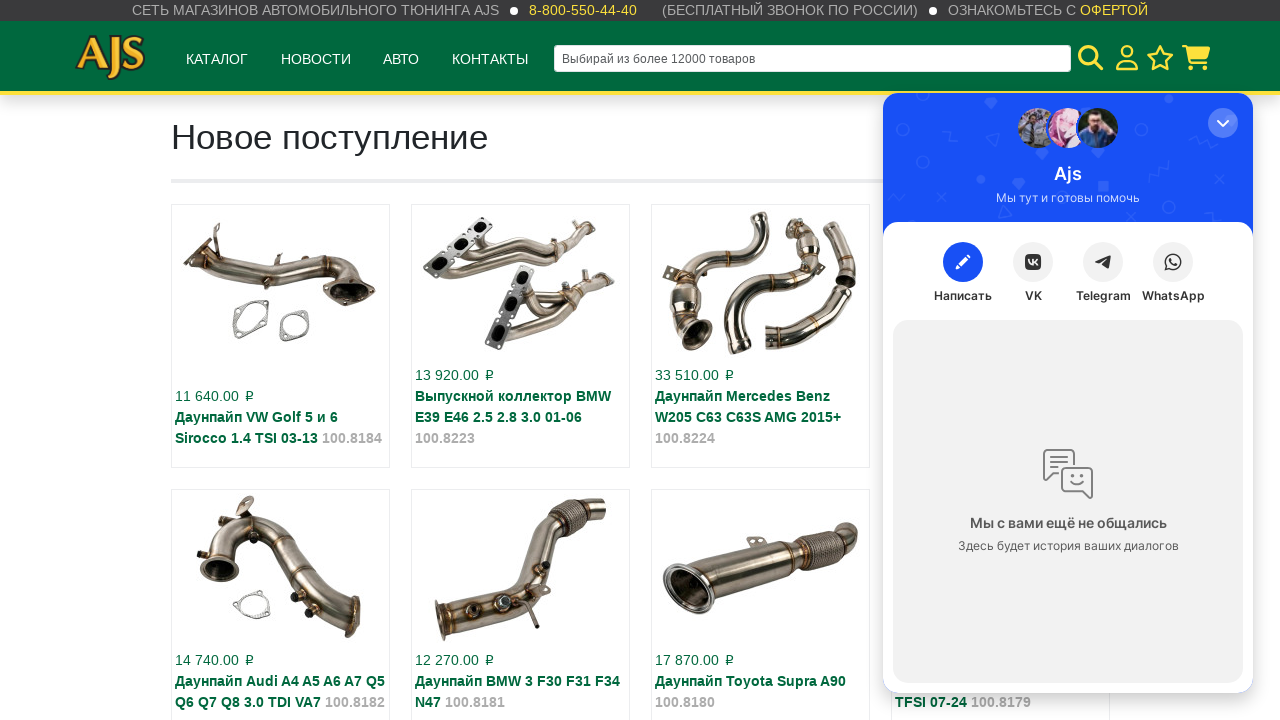

Located the main messenger iframe
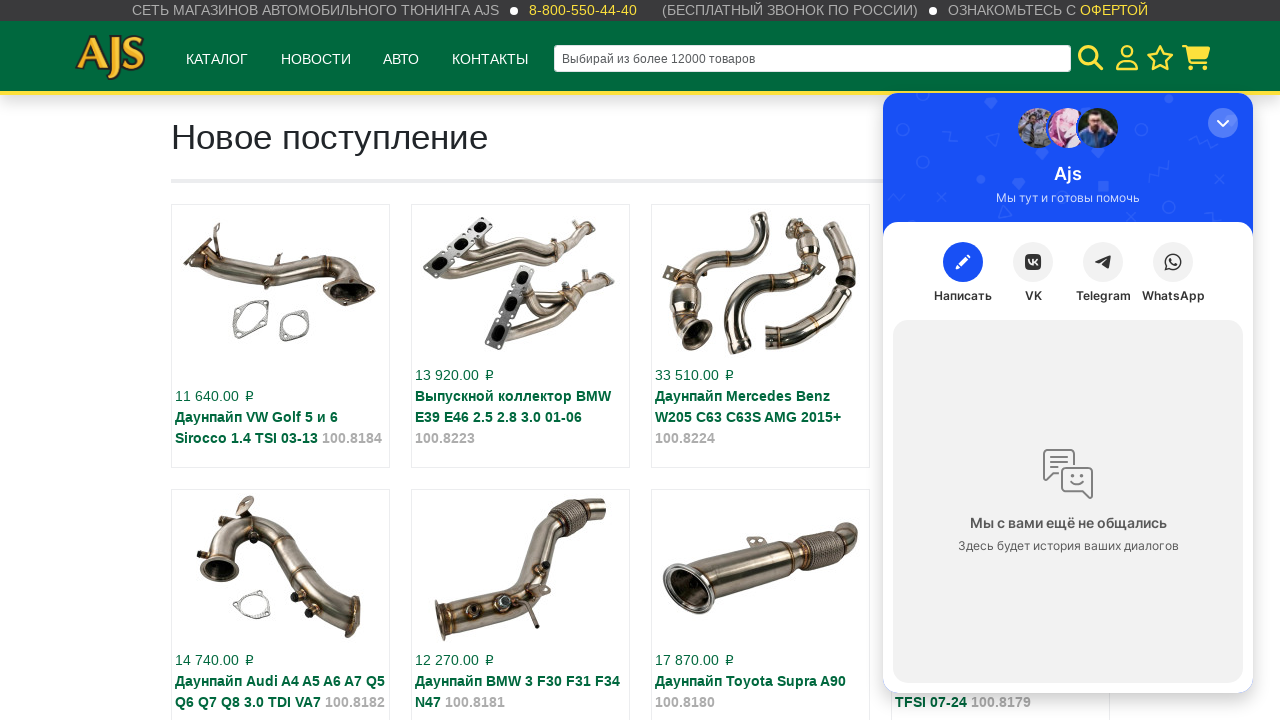

Clicked button to open text input area at (963, 262) on #carrot-messenger-frame >> internal:control=enter-frame >> xpath=//*[@id="carrot
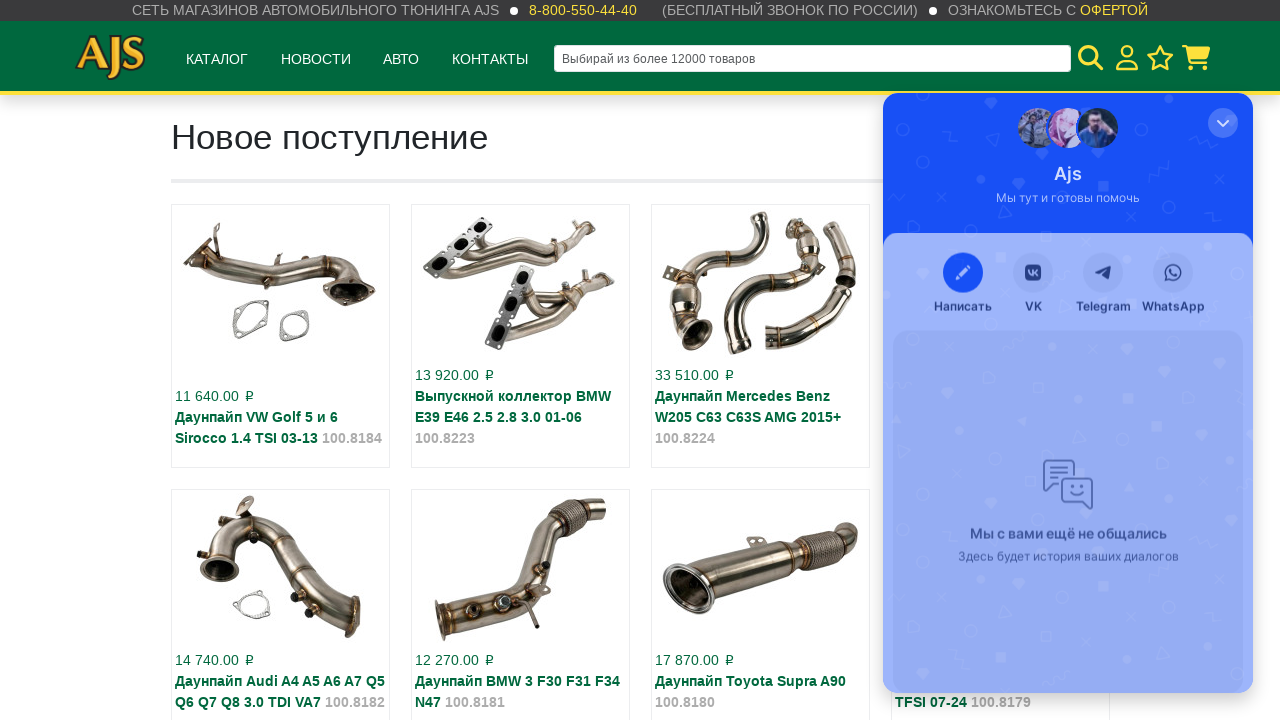

Waited 3 seconds for text input area to open
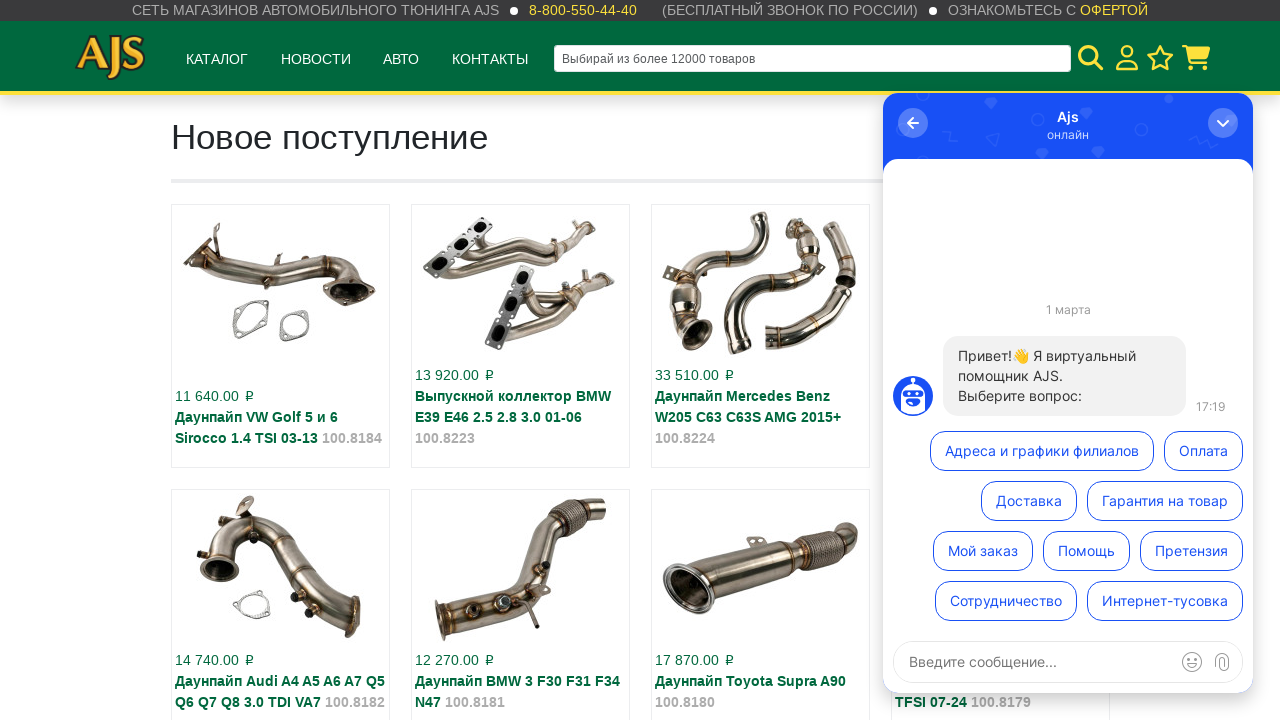

Filled in the message field with test inquiry text on #carrot-messenger-frame >> internal:control=enter-frame >> #opened-textfield
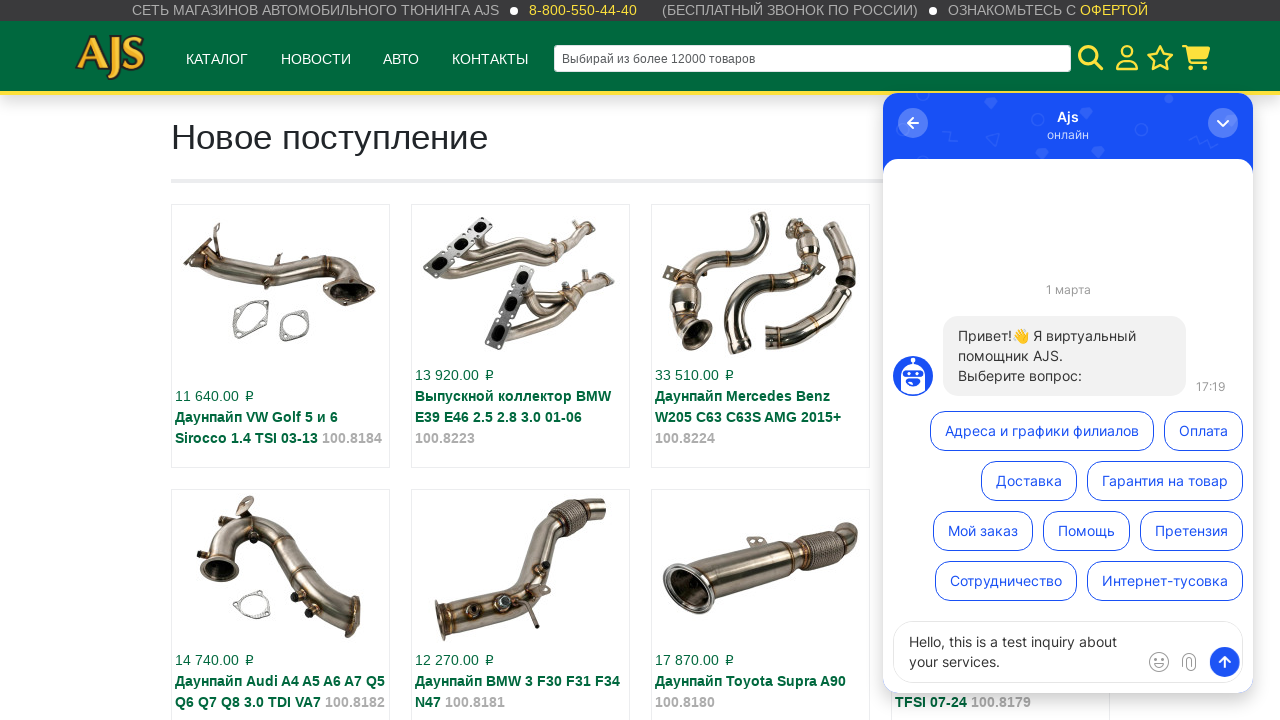

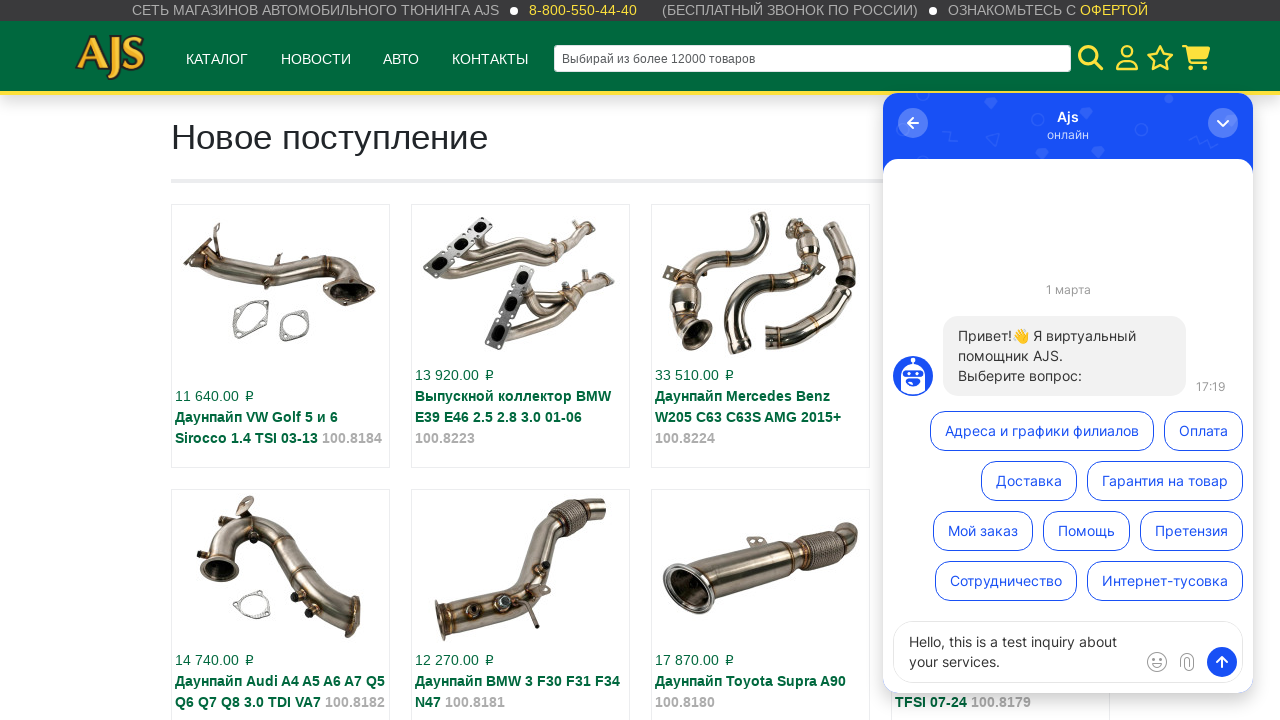